Tests form validation by filling out a form with first name, surname, age, country, and notes, then submitting it and verifying the validation error message appears for a short surname.

Starting URL: https://testpages.herokuapp.com/styled/validation/input-validation.html

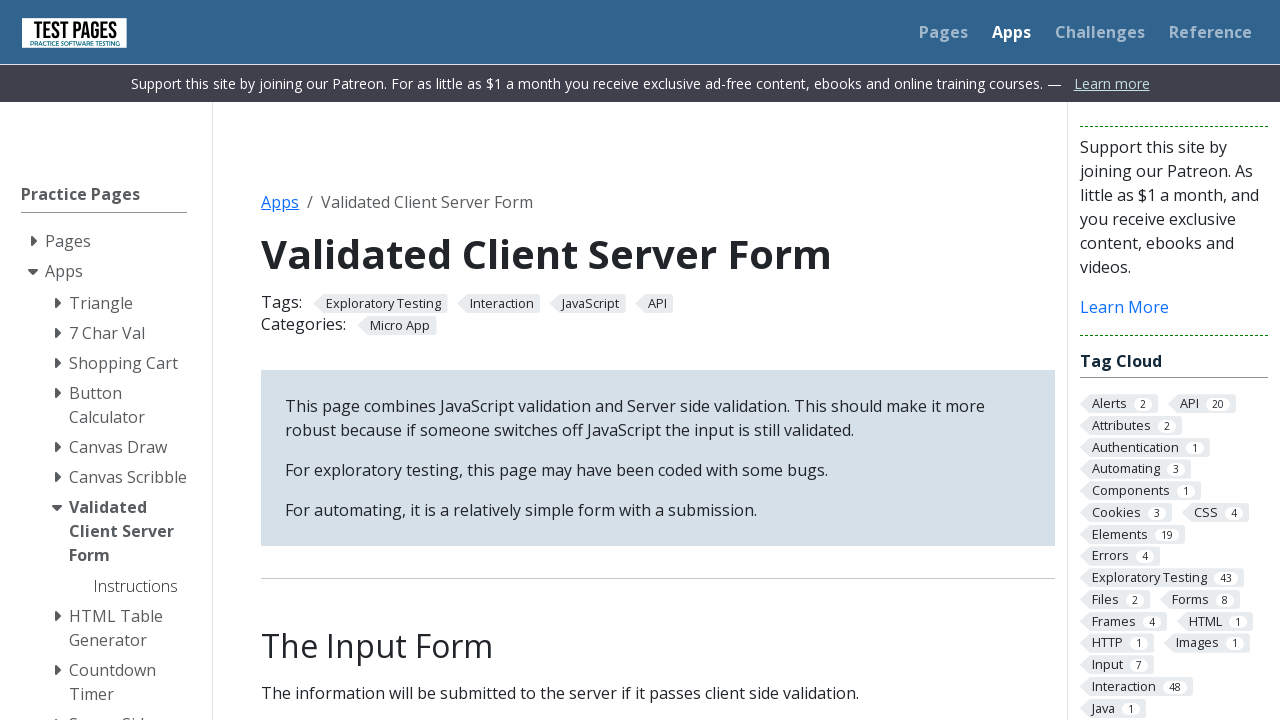

Filled first name field with 'John' on #firstname
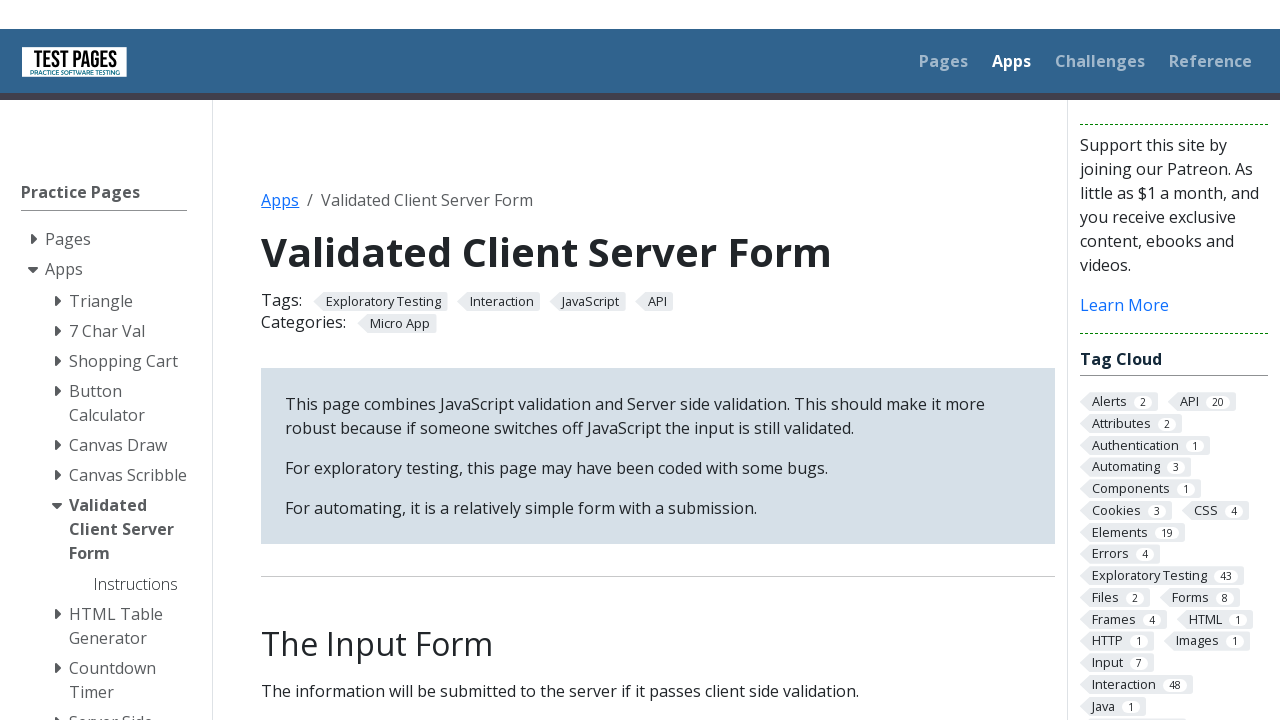

Filled surname field with 'Pourdanis' on #surname
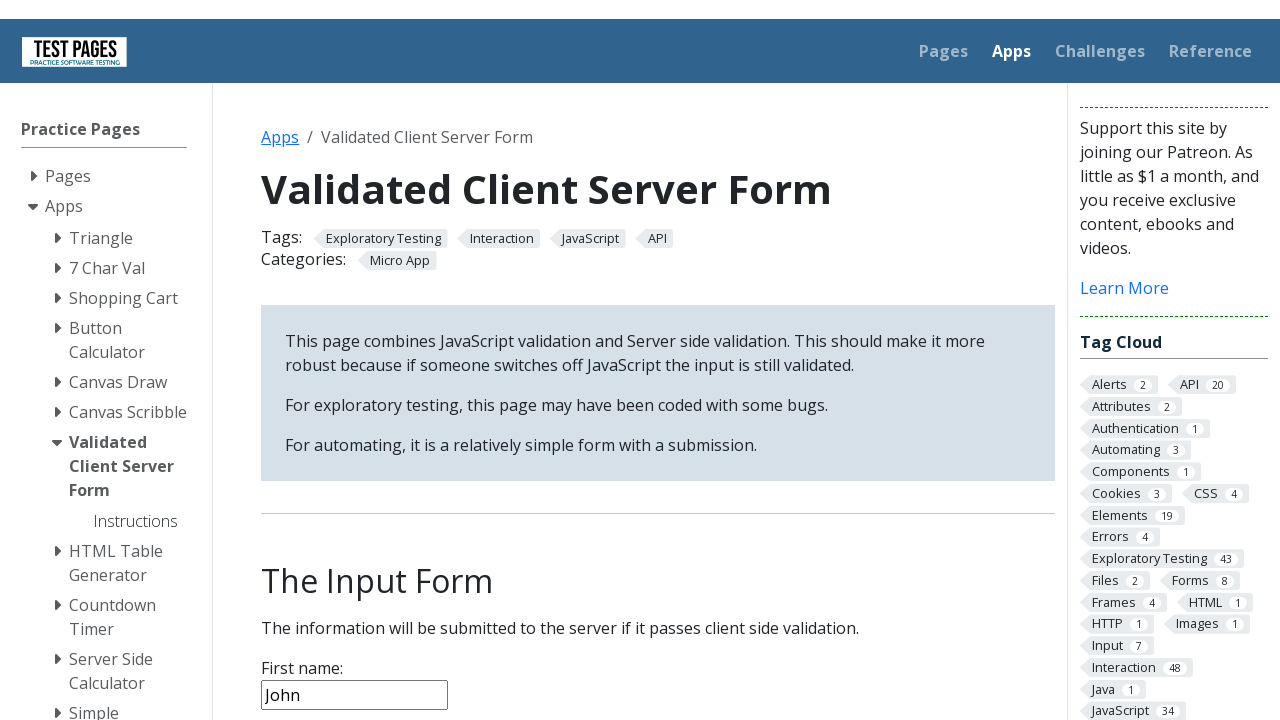

Filled age field with '35' on #age
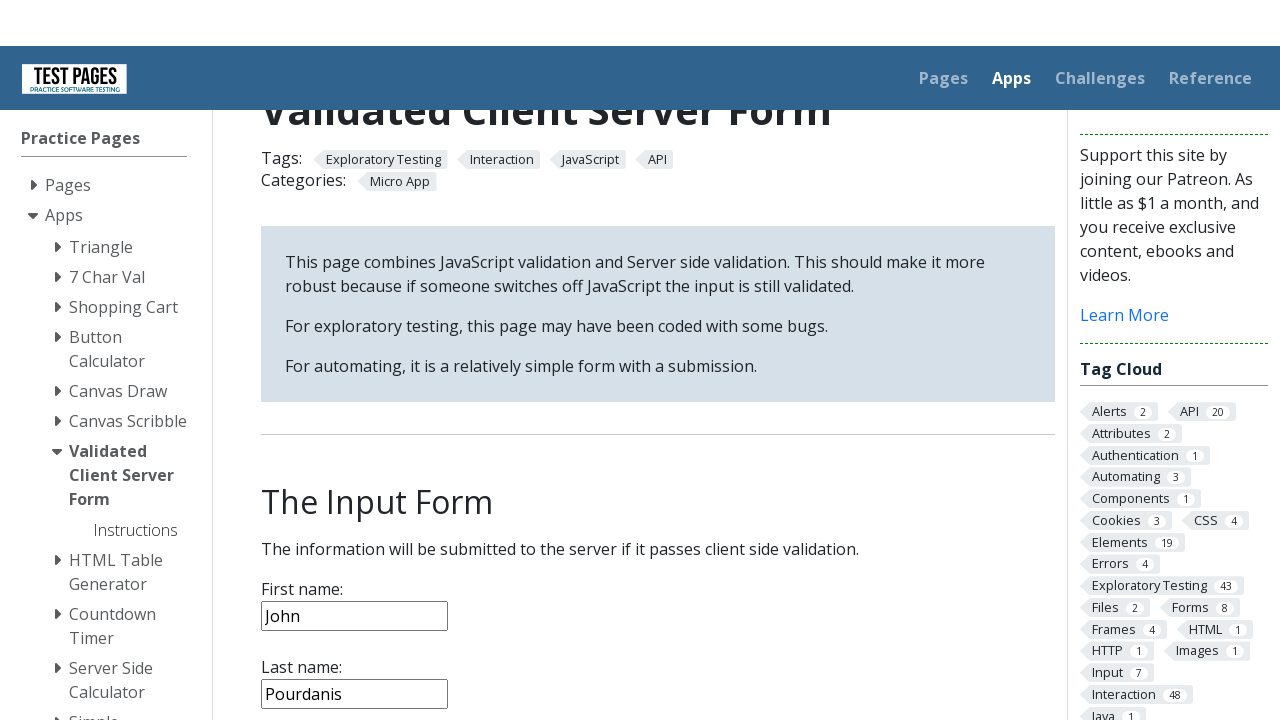

Selected 'Greece' from country dropdown on #country
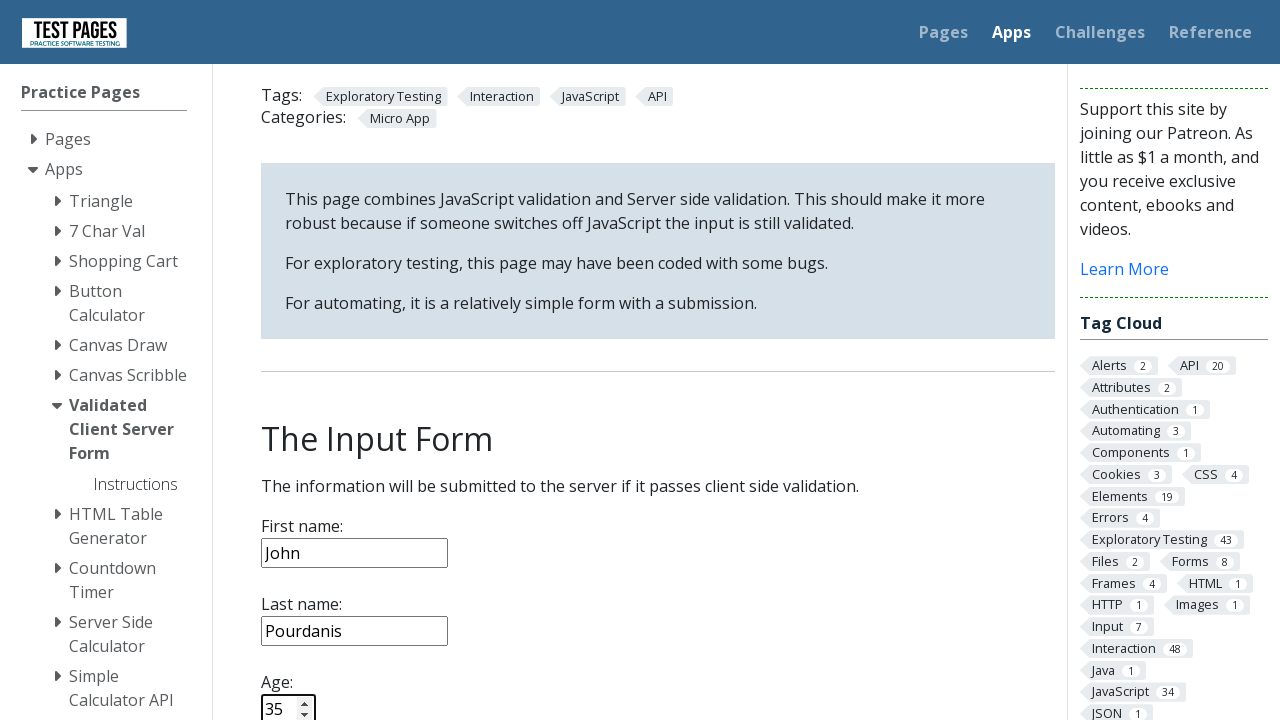

Filled notes field with 'Those are test notes' on #notes
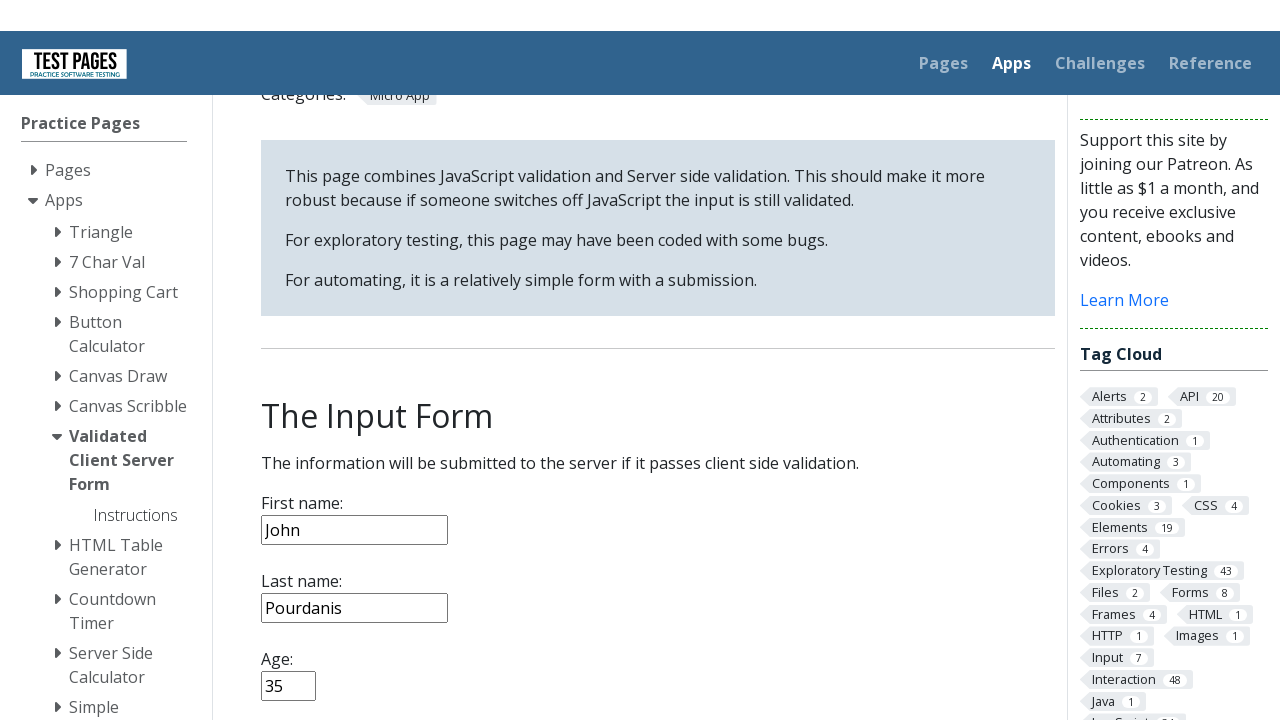

Clicked submit button to submit form at (296, 368) on [type="submit"]
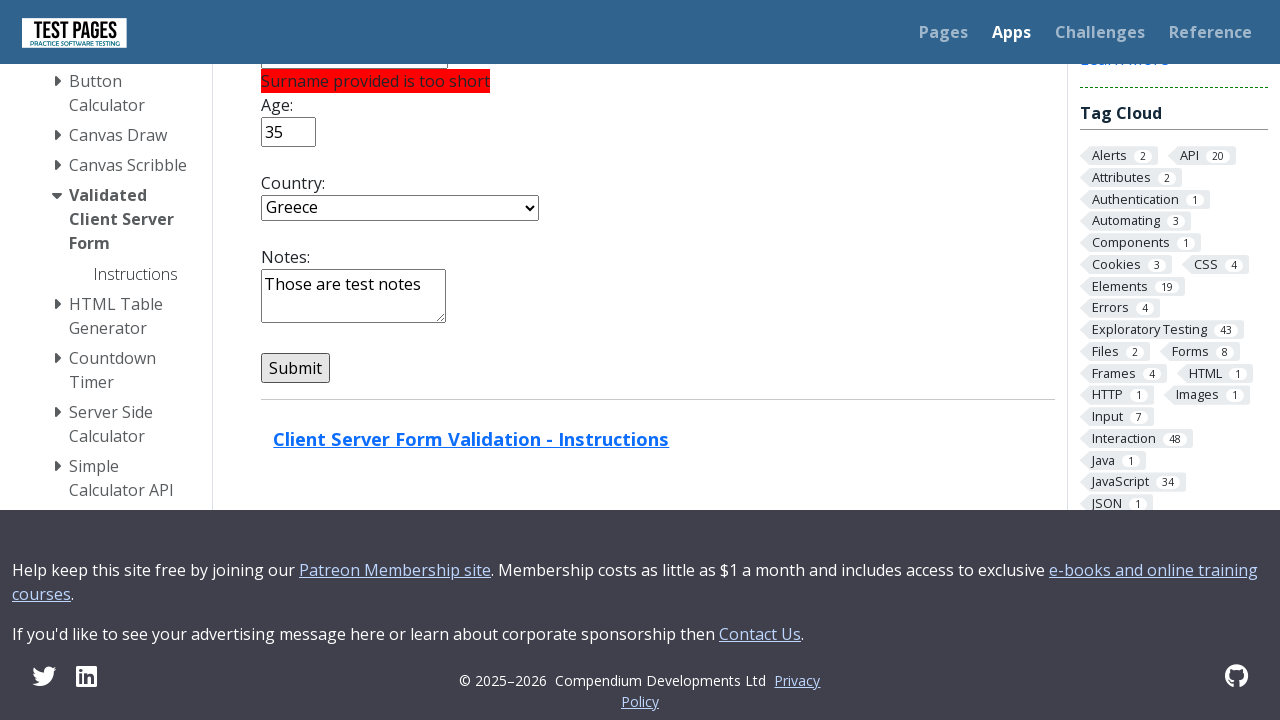

Validation error message for surname appeared
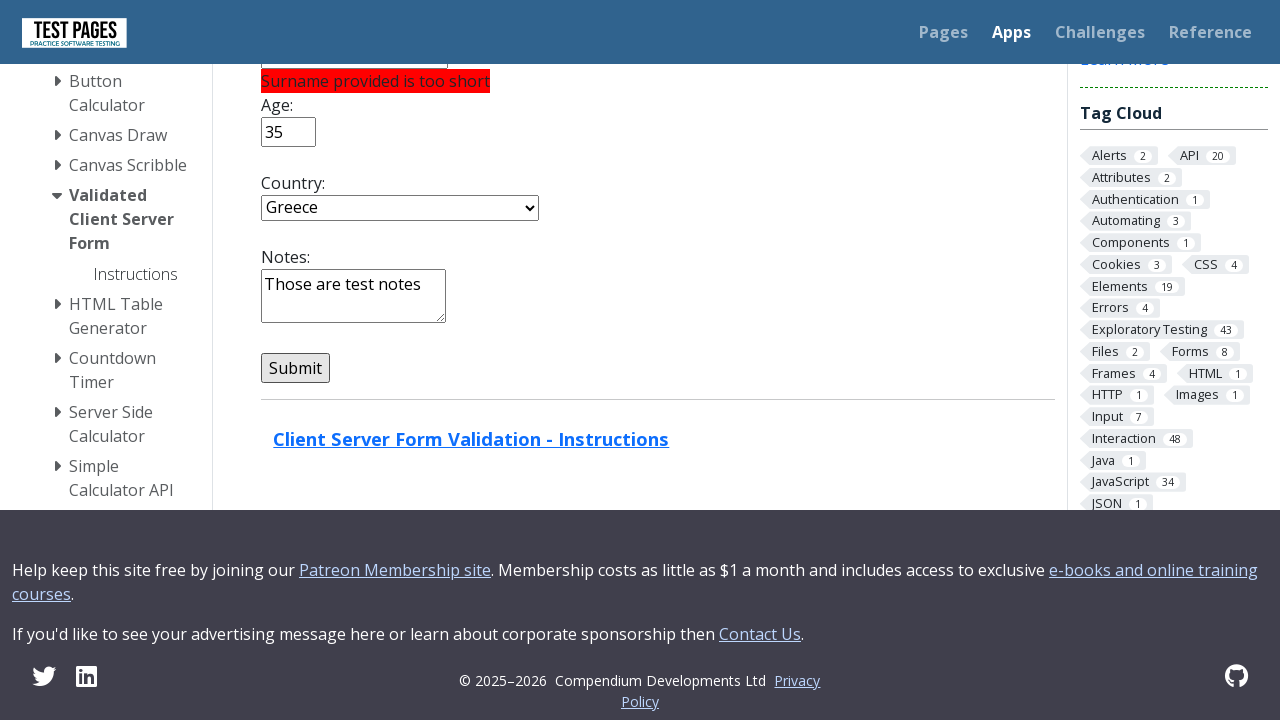

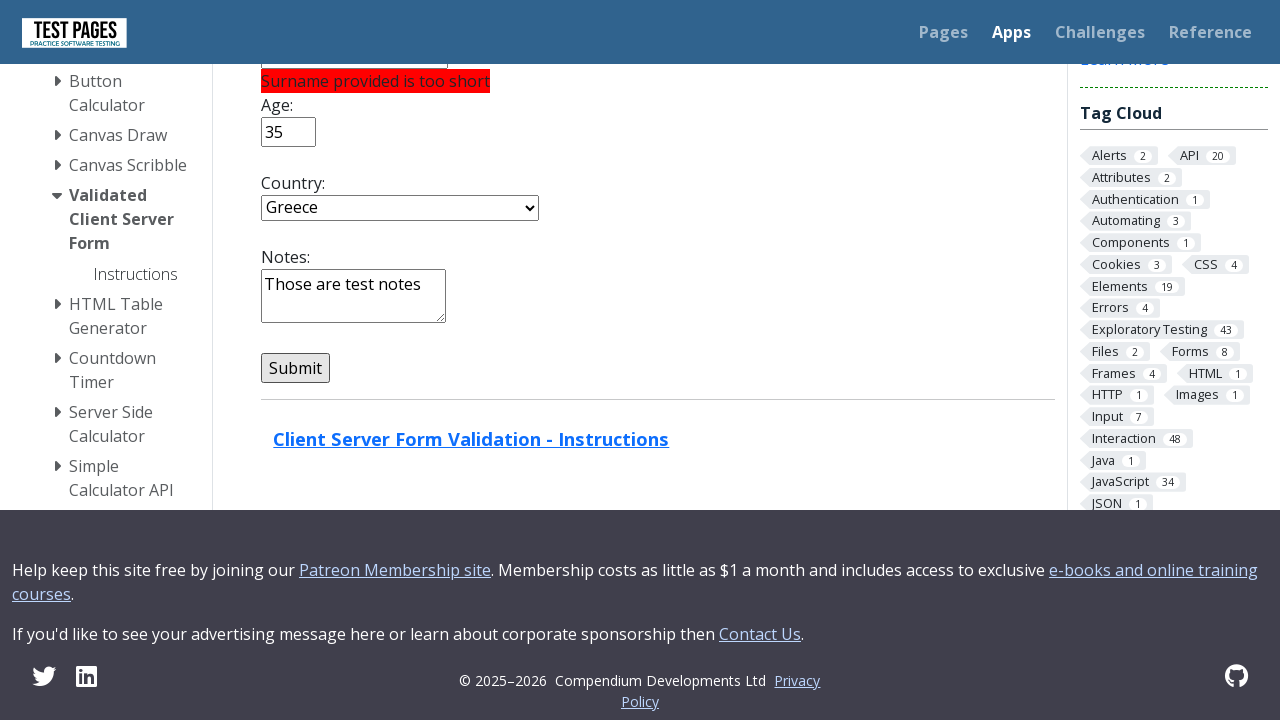